Verifies the Reservation button is present on the Nail Spa homepage

Starting URL: https://nailspaas.com/

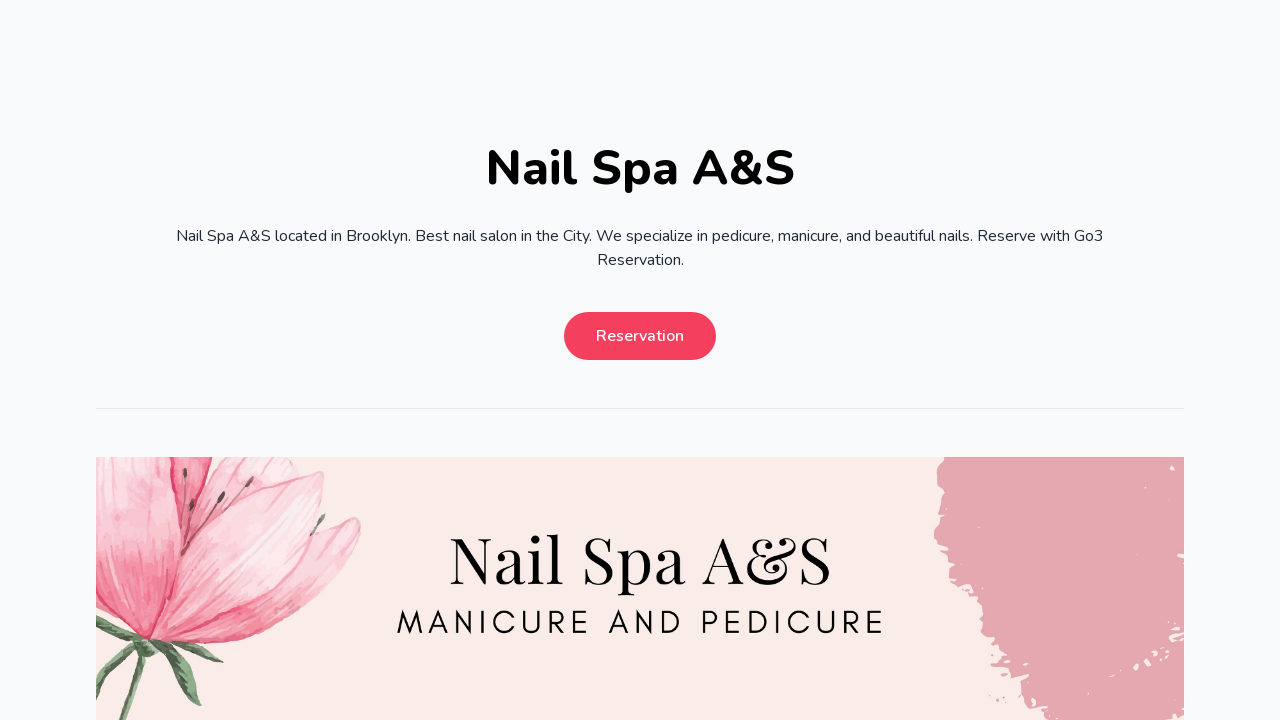

Waited for Reservation button to be visible on Nail Spa homepage
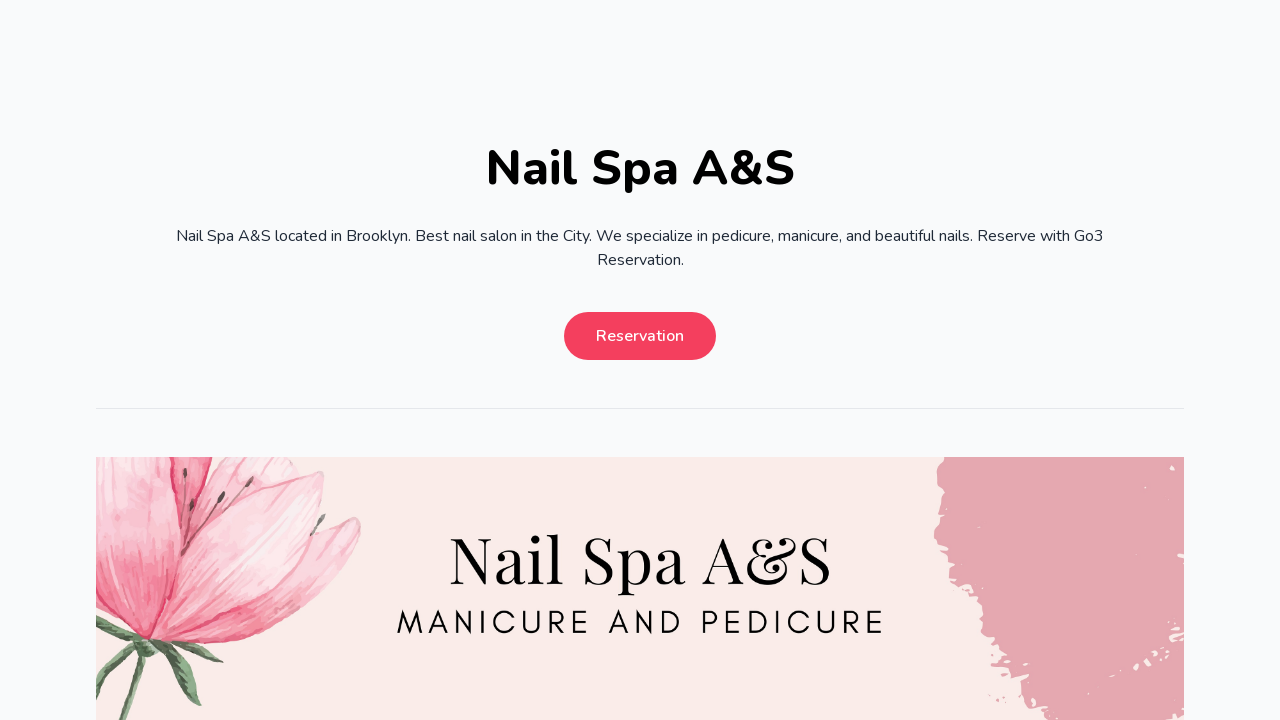

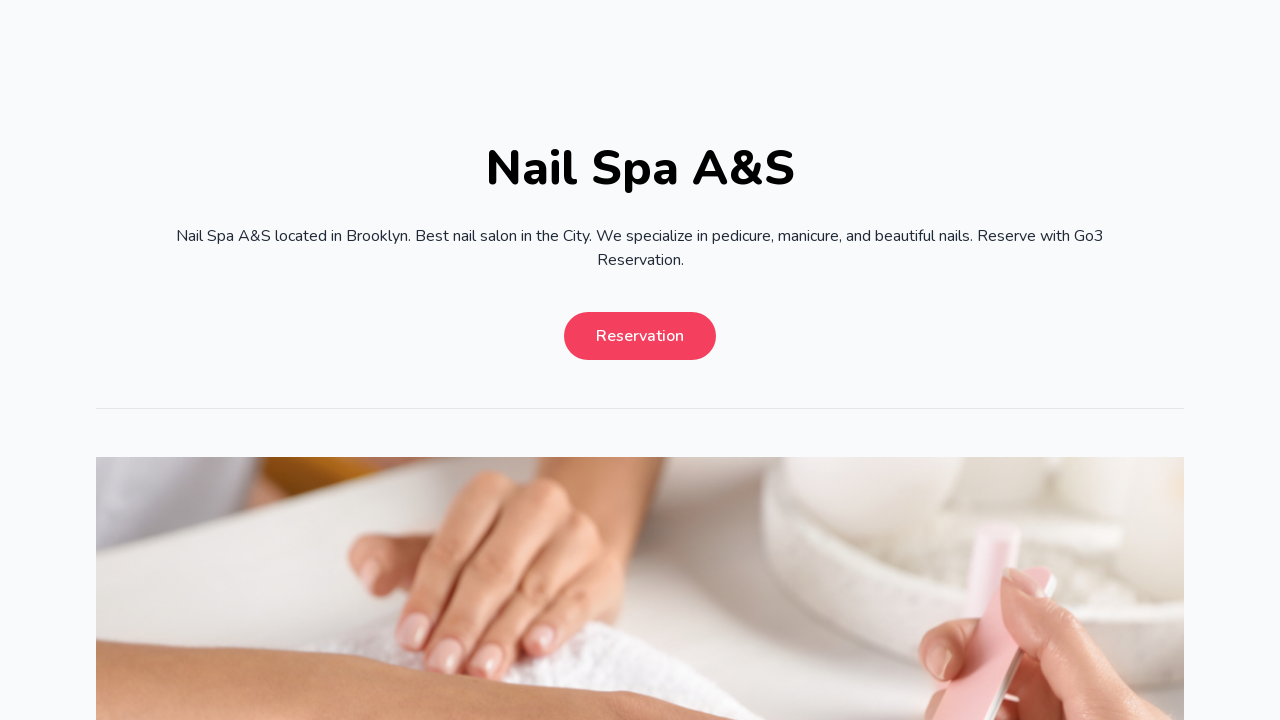